Tests dynamic dropdown functionality by selecting an origin station from a travel booking form

Starting URL: https://www.rahulshettyacademy.com/dropdownsPractise/

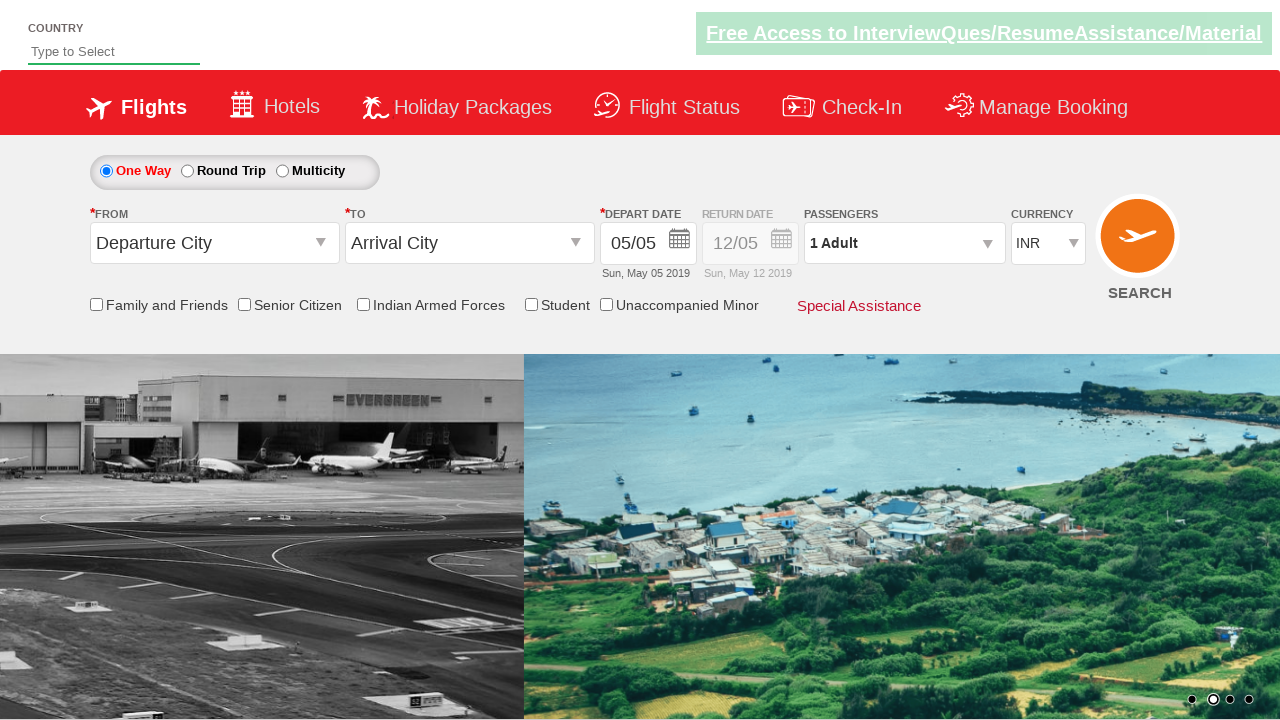

Clicked on origin station dropdown to open it at (214, 243) on #ctl00_mainContent_ddl_originStation1_CTXT
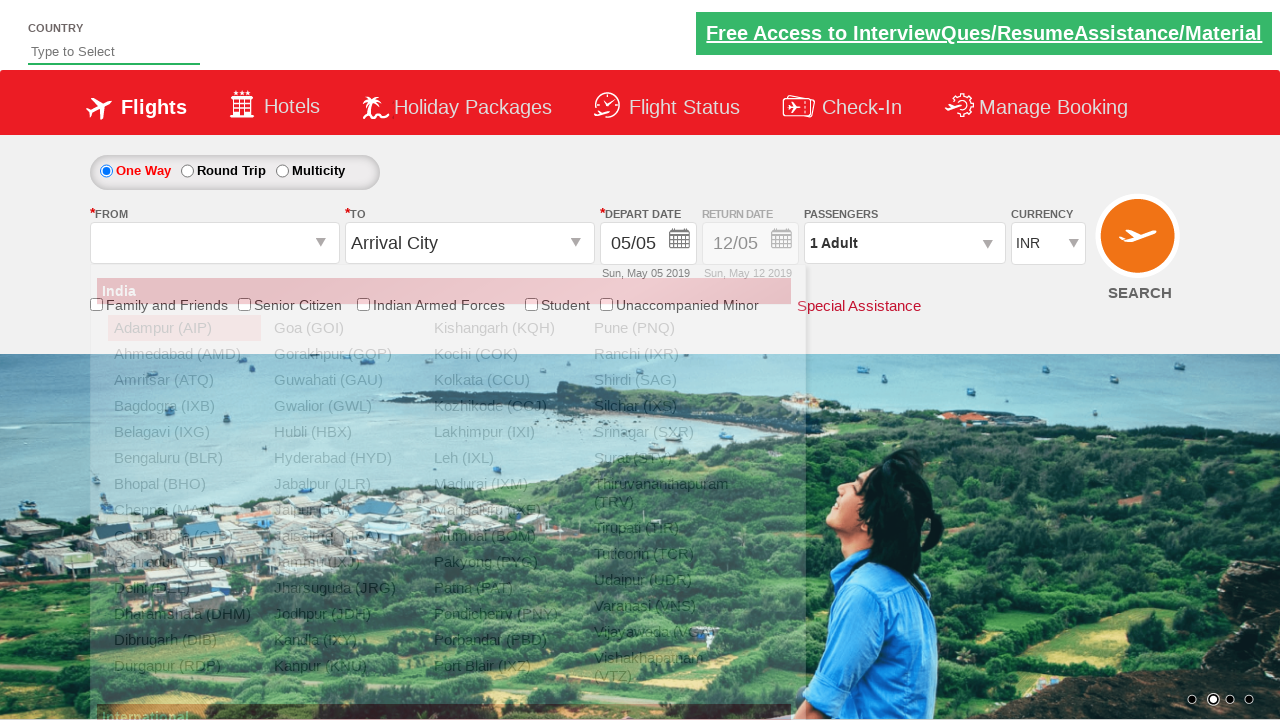

Selected GWL (Gwalior) as the origin station from dropdown at (344, 406) on a[value='GWL']
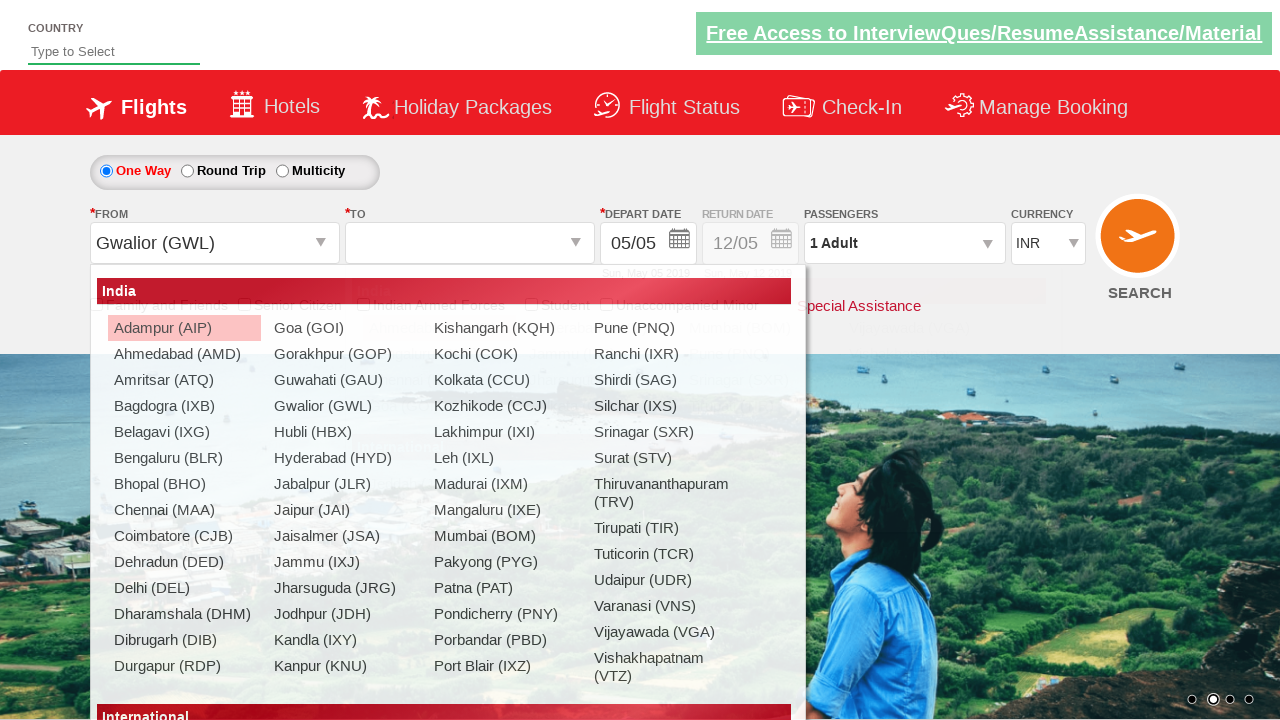

Waited for selection to be processed
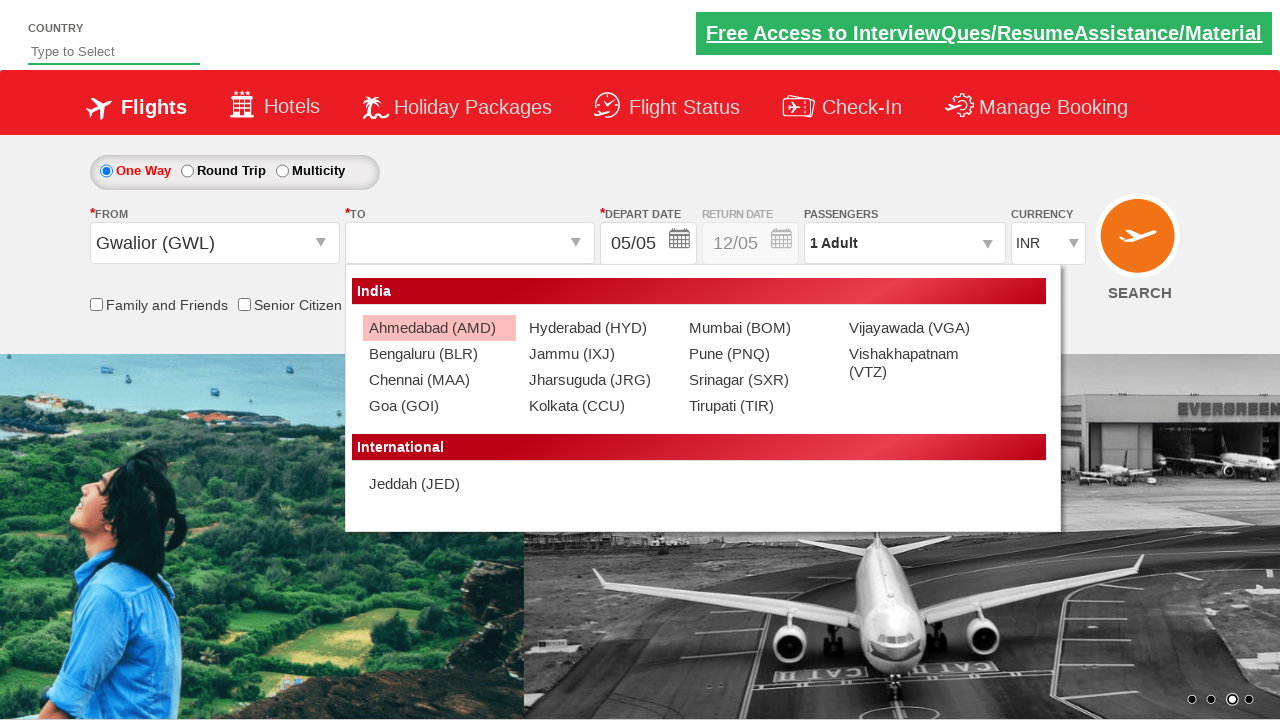

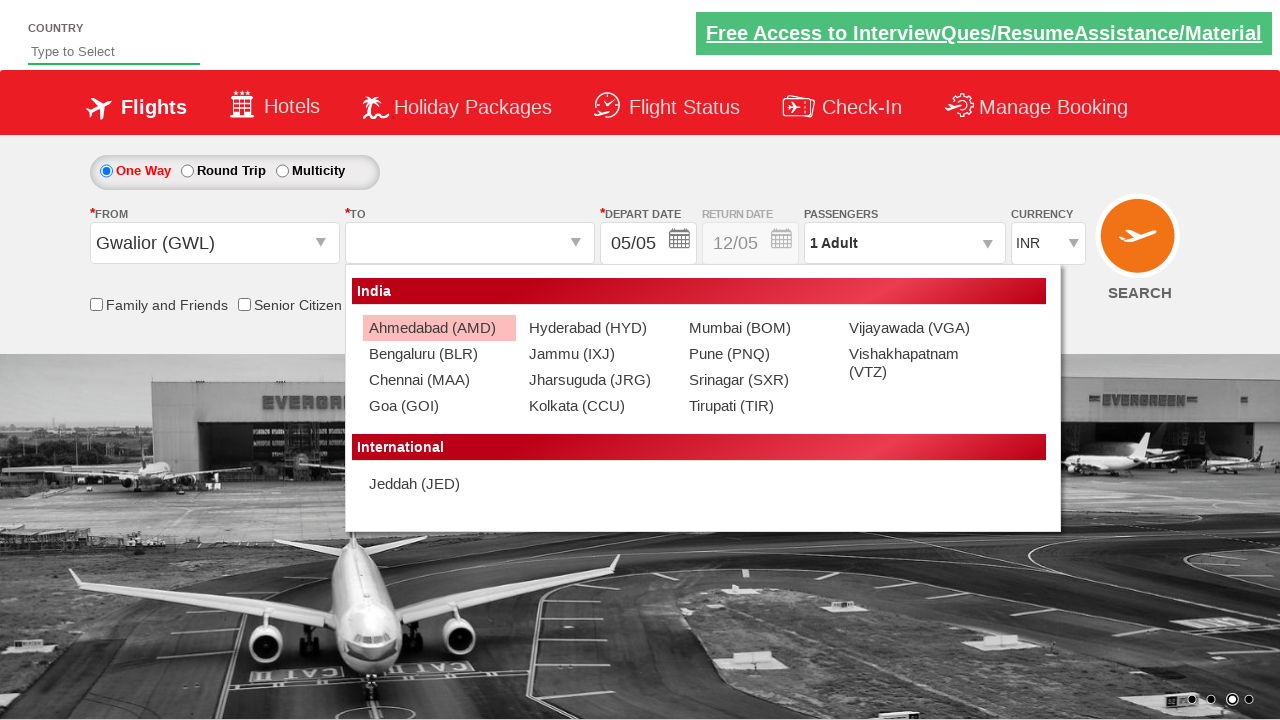